Waits for a price to reach $100, clicks a button, then solves a math problem by calculating ln(|12*sin(x)|) and submitting the answer

Starting URL: http://suninjuly.github.io/explicit_wait2.html

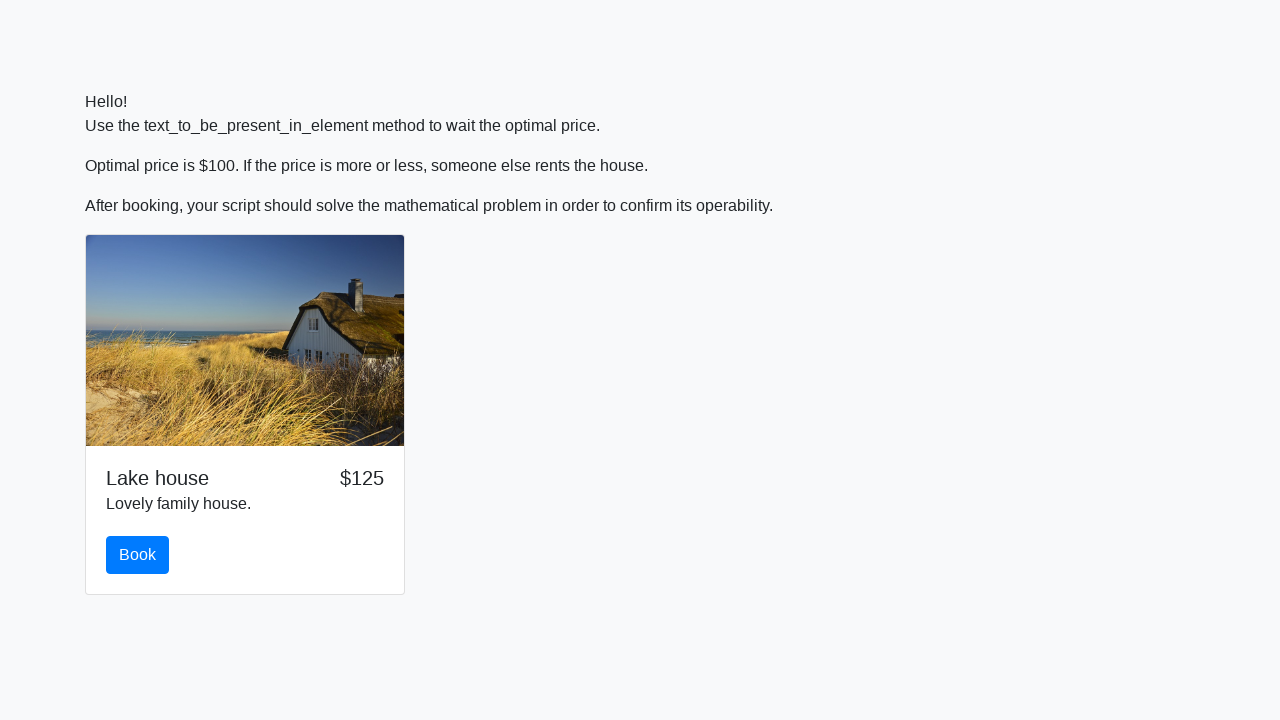

Waited for price to reach $100
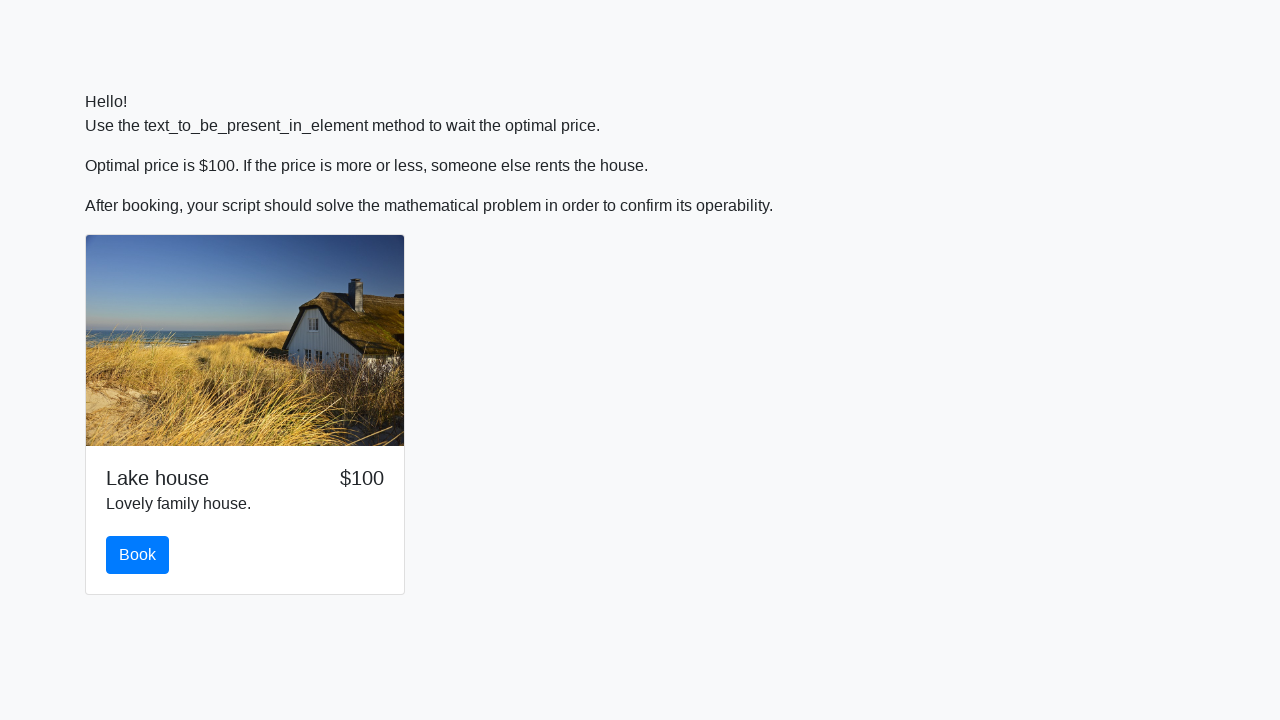

Clicked the book button at (138, 555) on .btn.btn-primary
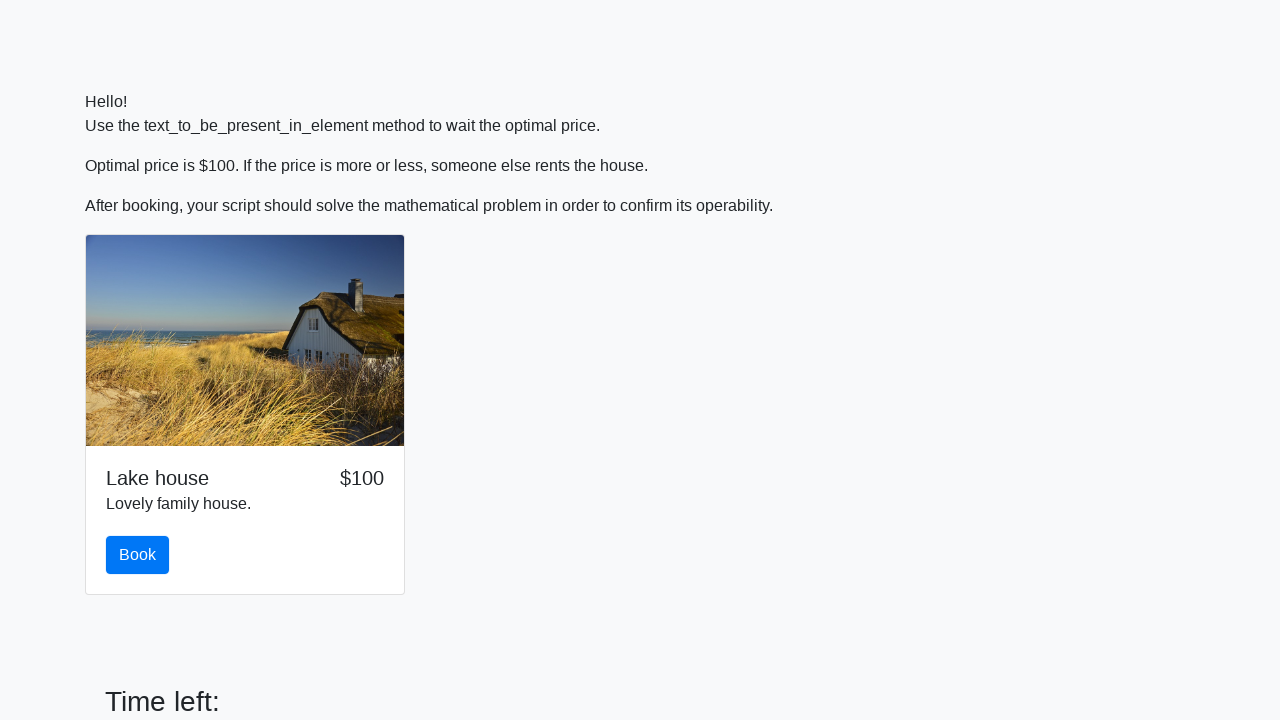

Retrieved math value x = 106
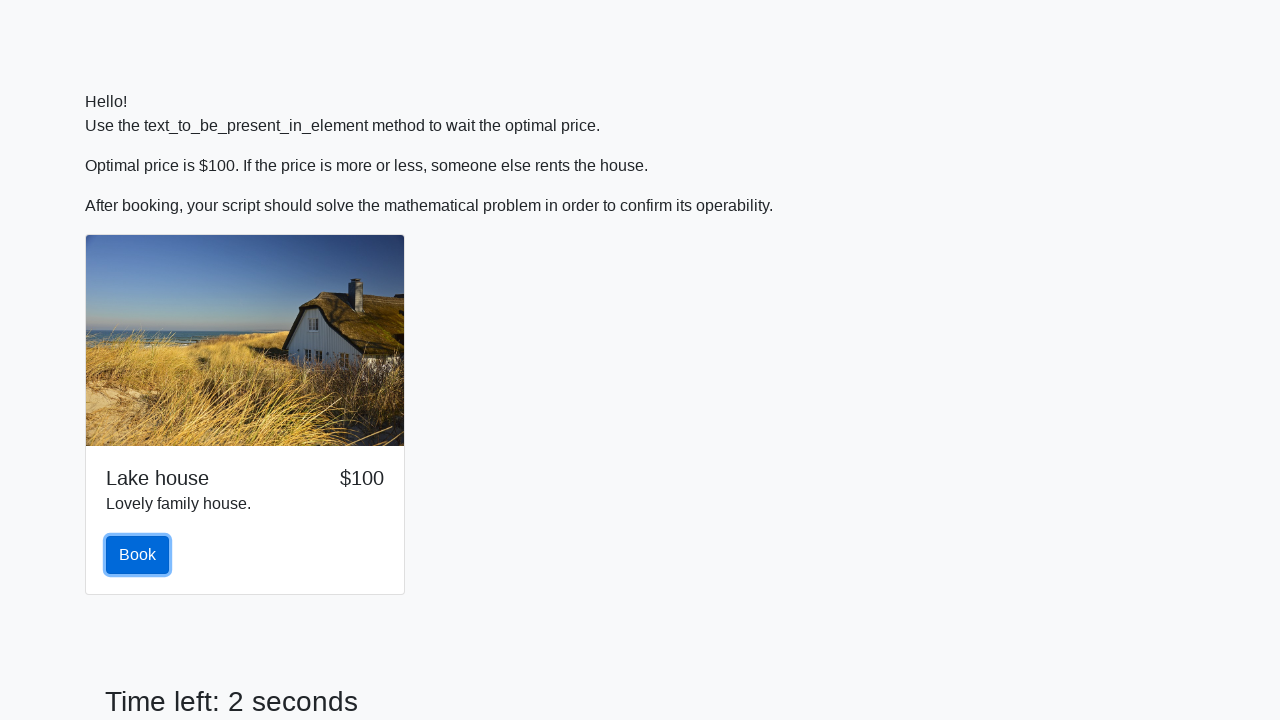

Calculated ln(|12*sin(106)|) = 2.1662738402470545
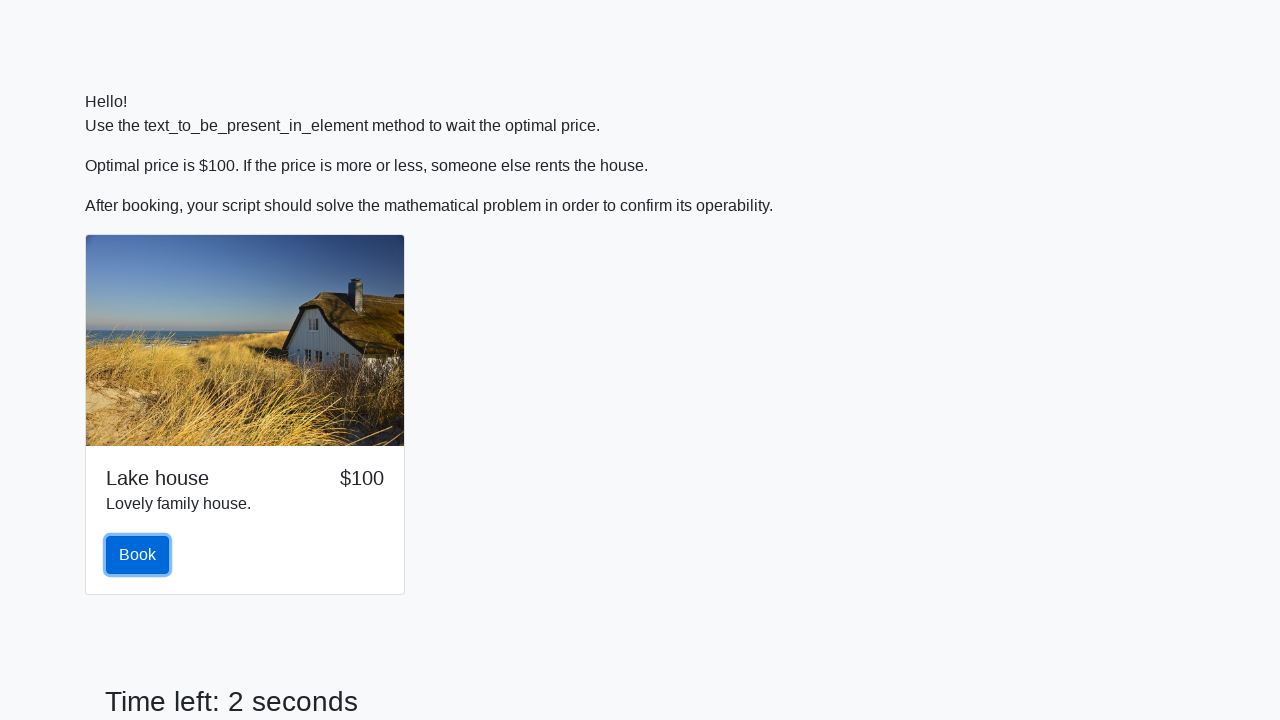

Filled in the calculated answer on #answer
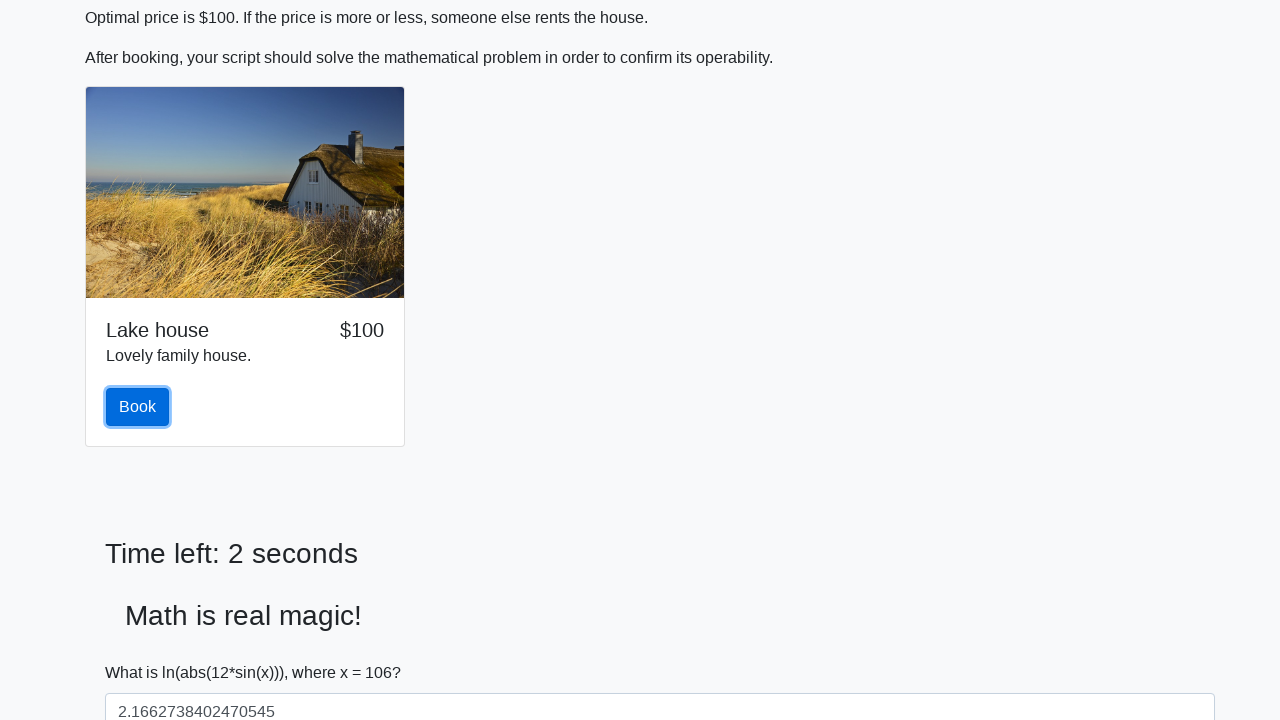

Clicked the solve button to submit the answer at (143, 651) on #solve
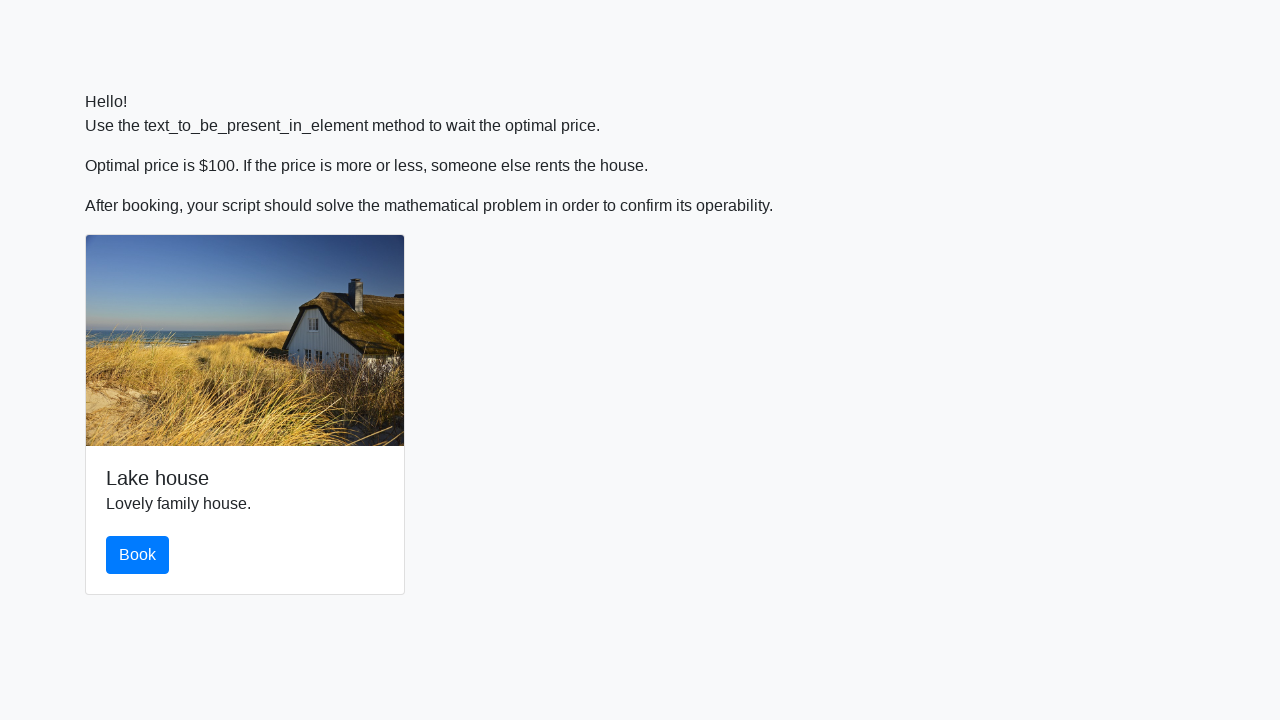

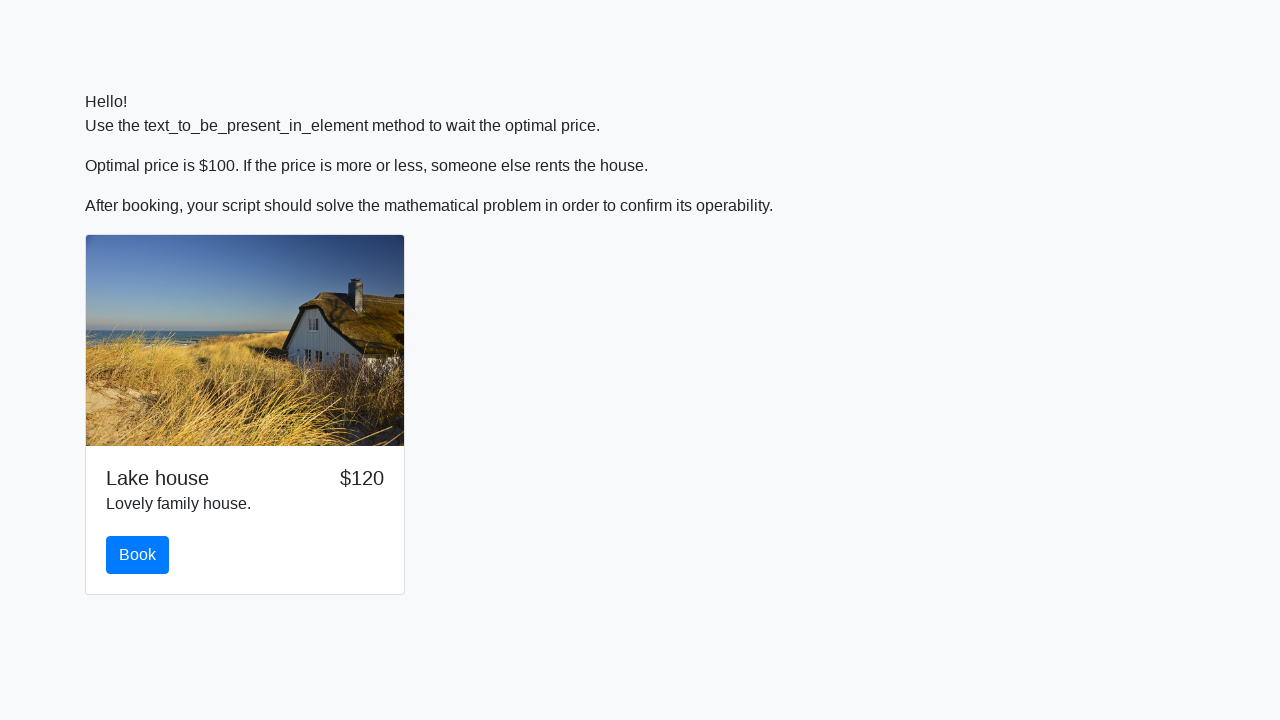